Clicks submit button without filling form and verifies general error message appears

Starting URL: http://www.99-bottles-of-beer.net/submitnewlanguage.html

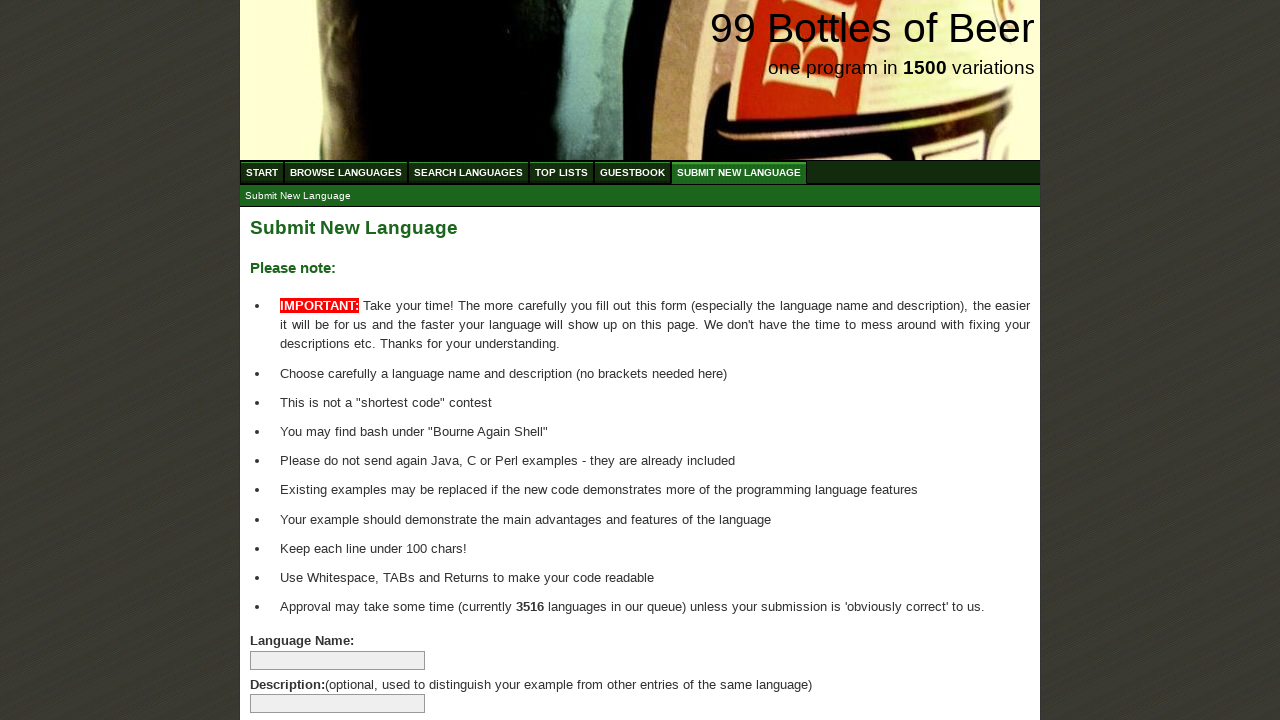

Clicked submit button without filling form at (294, 665) on #main > form > p > input.button
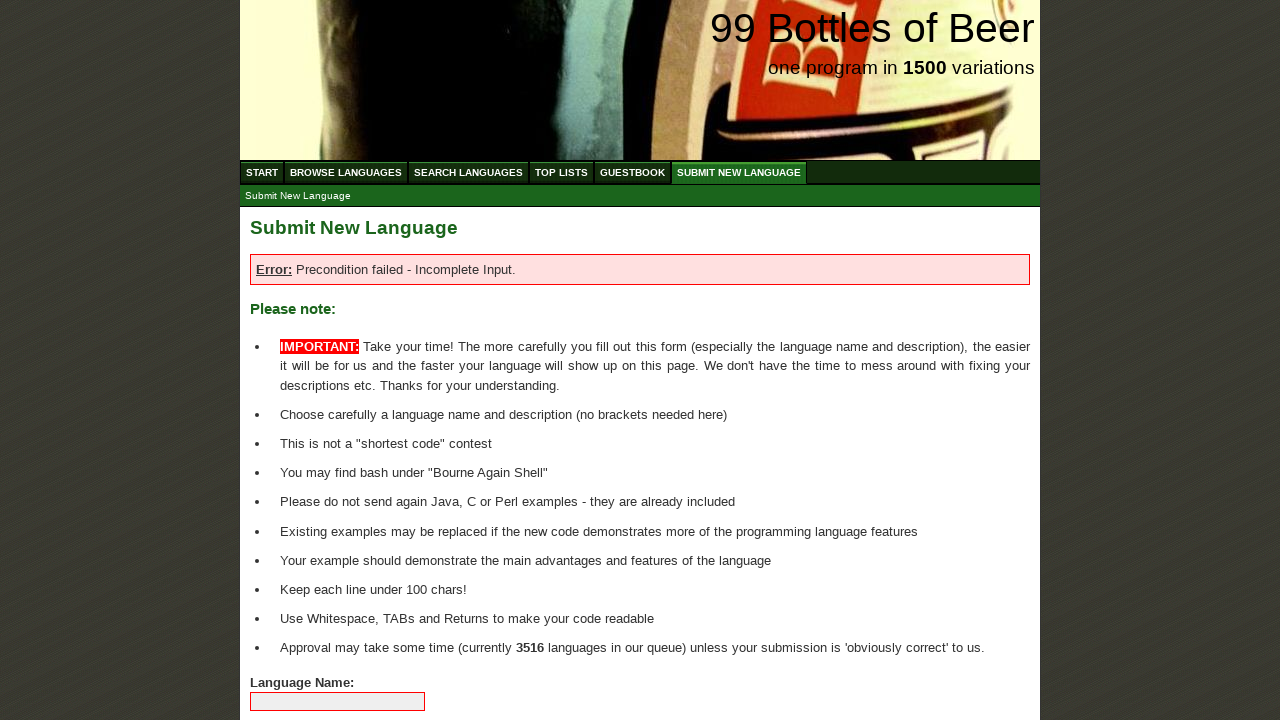

Located error message element
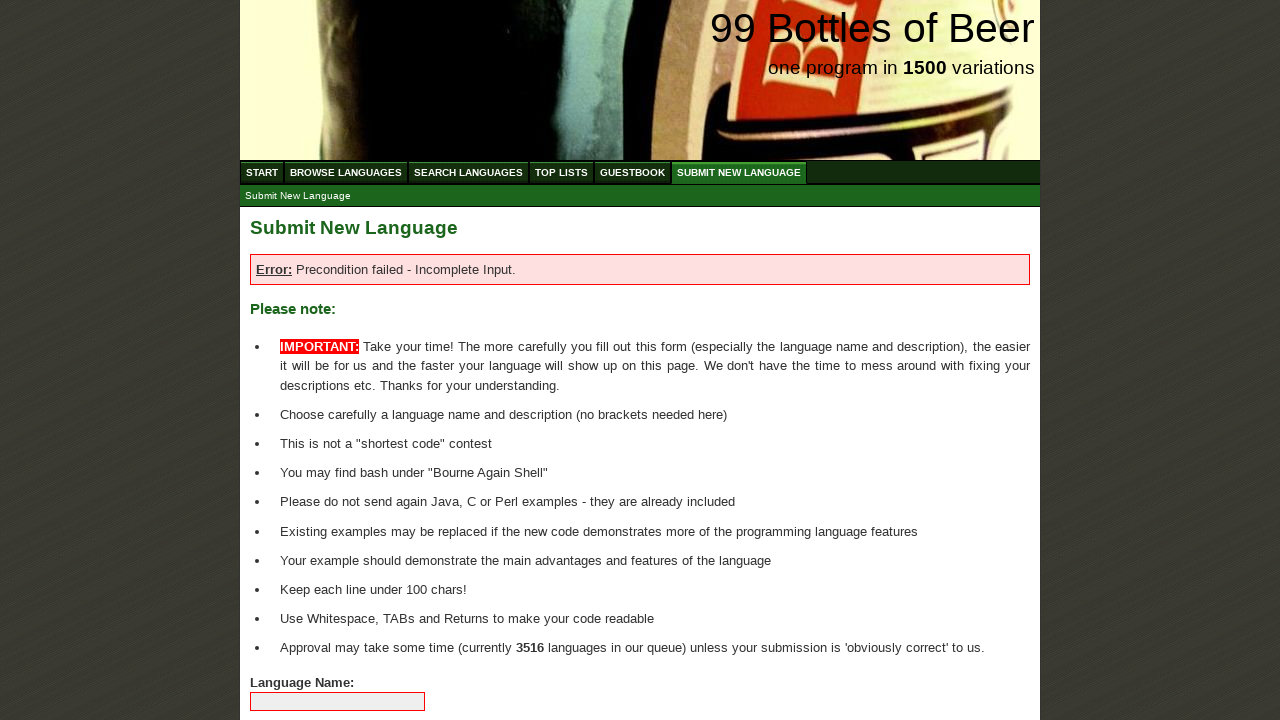

Verified general error message: 'Error: Precondition failed - Incomplete Input.'
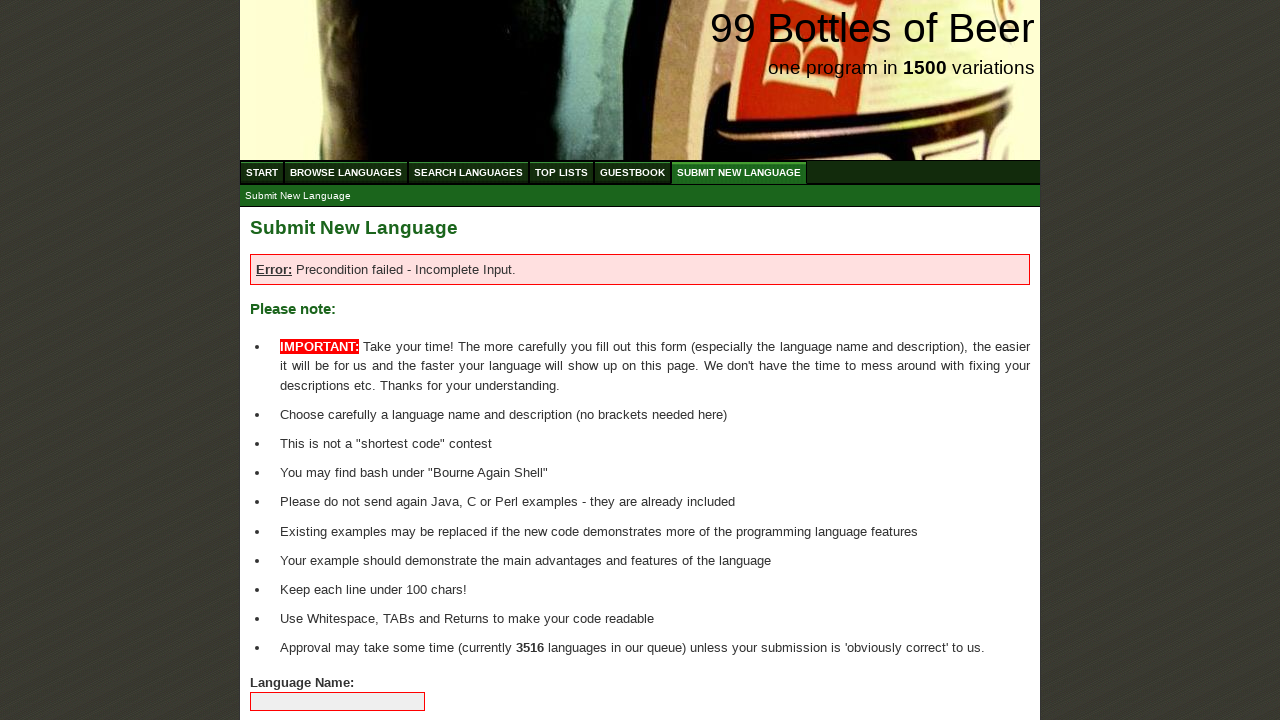

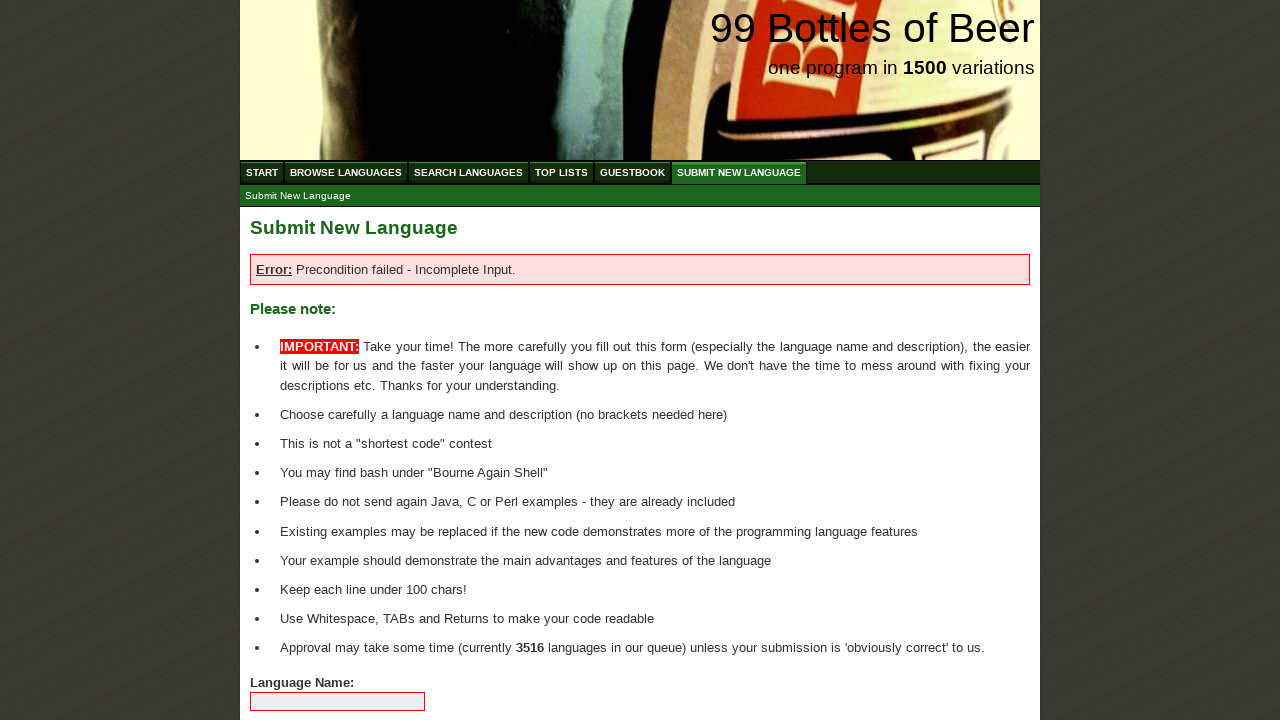